Tests multiple iframe handling by extracting credentials from the main page, filling a signup form in the first iframe, and filling a login form in the second iframe

Starting URL: https://demoapps.qspiders.com/ui/frames/multiple?sublist=2

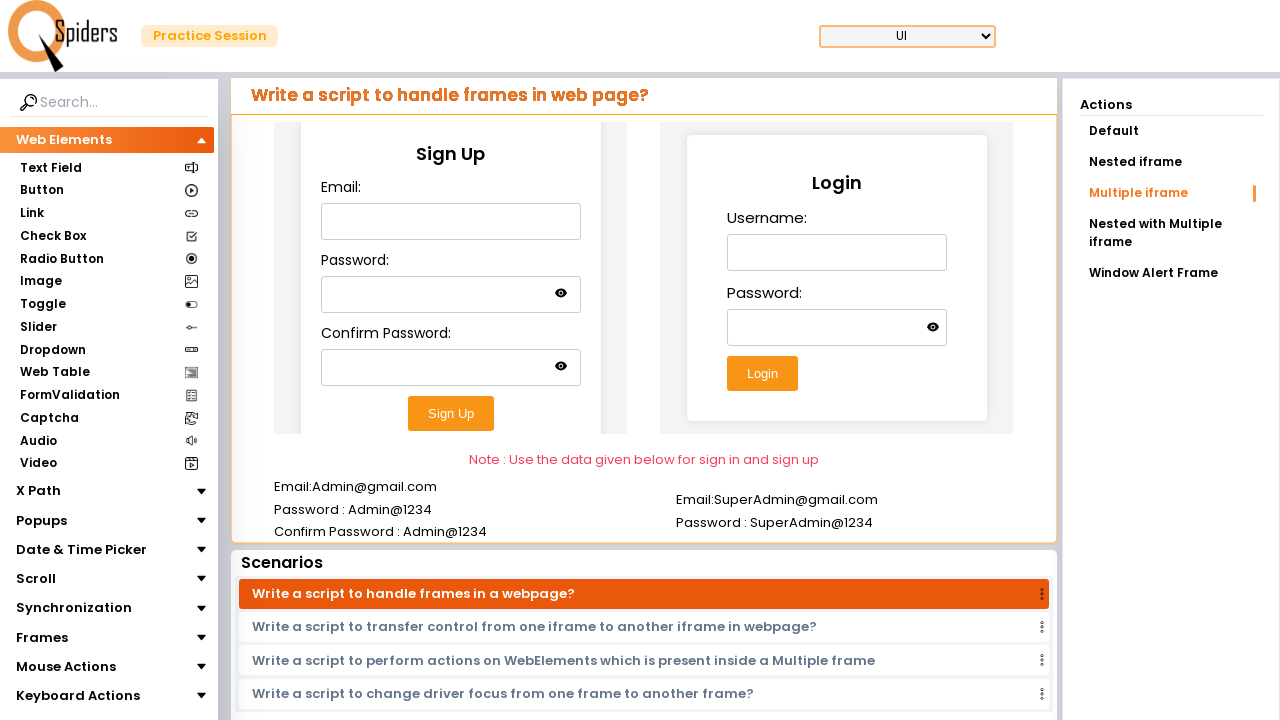

Located email credential element on main page
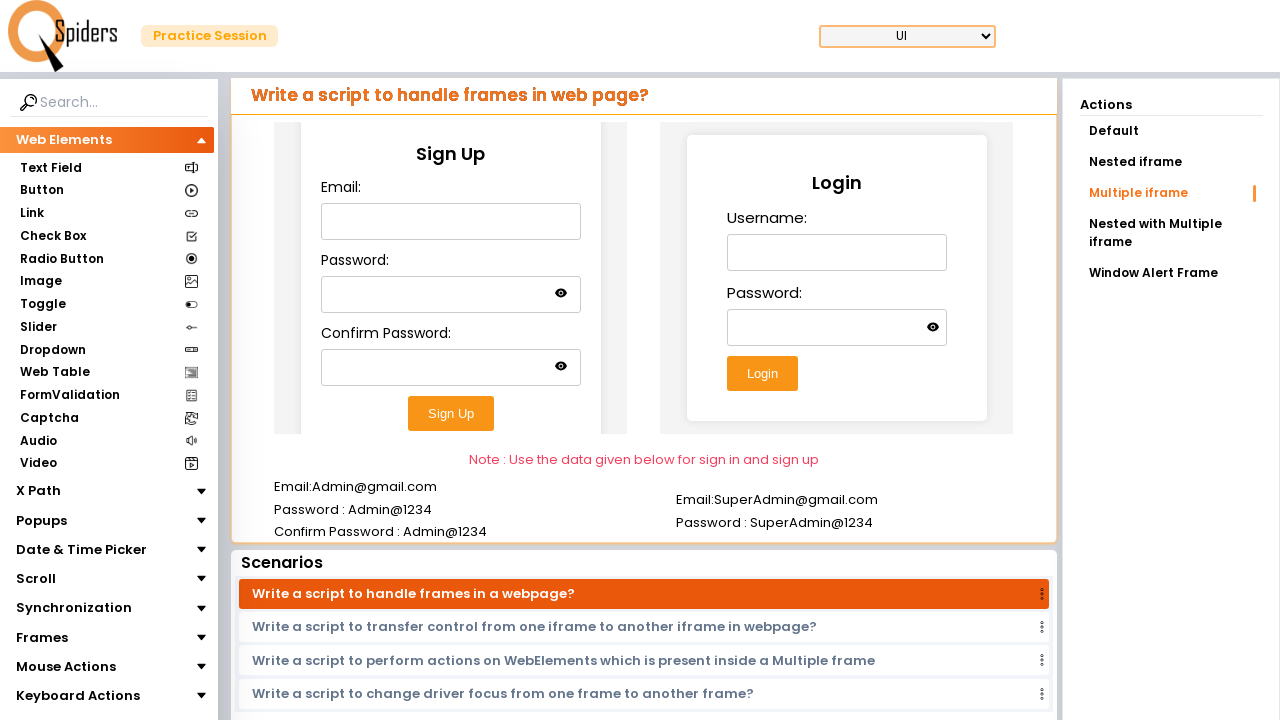

Extracted signup email from main page: Admin@gmail.com
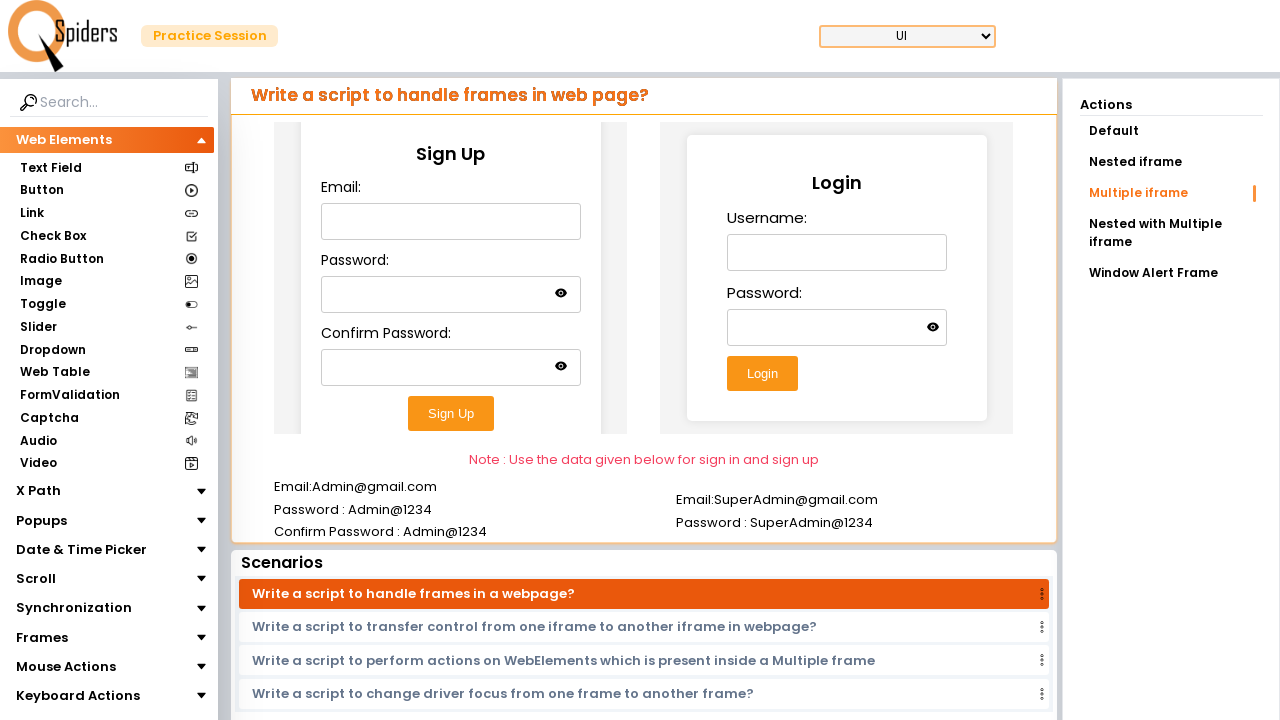

Located password credential element on main page
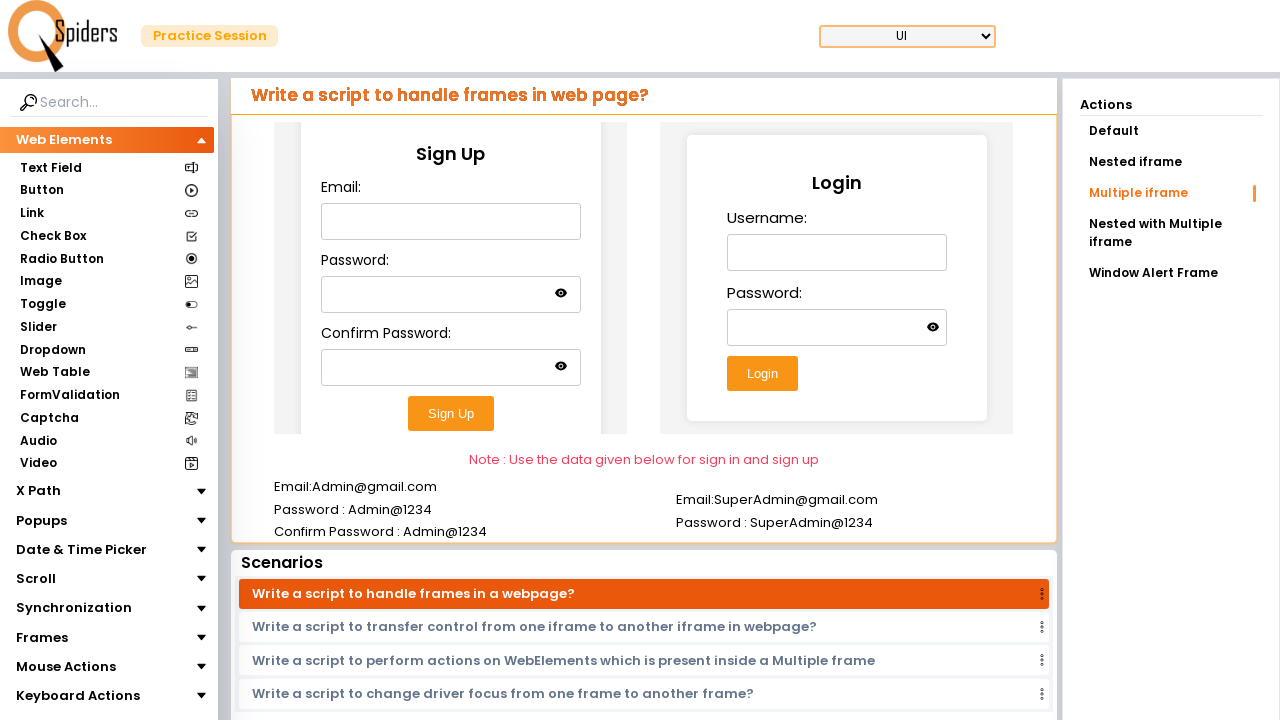

Extracted signup password from main page: Admin@1234
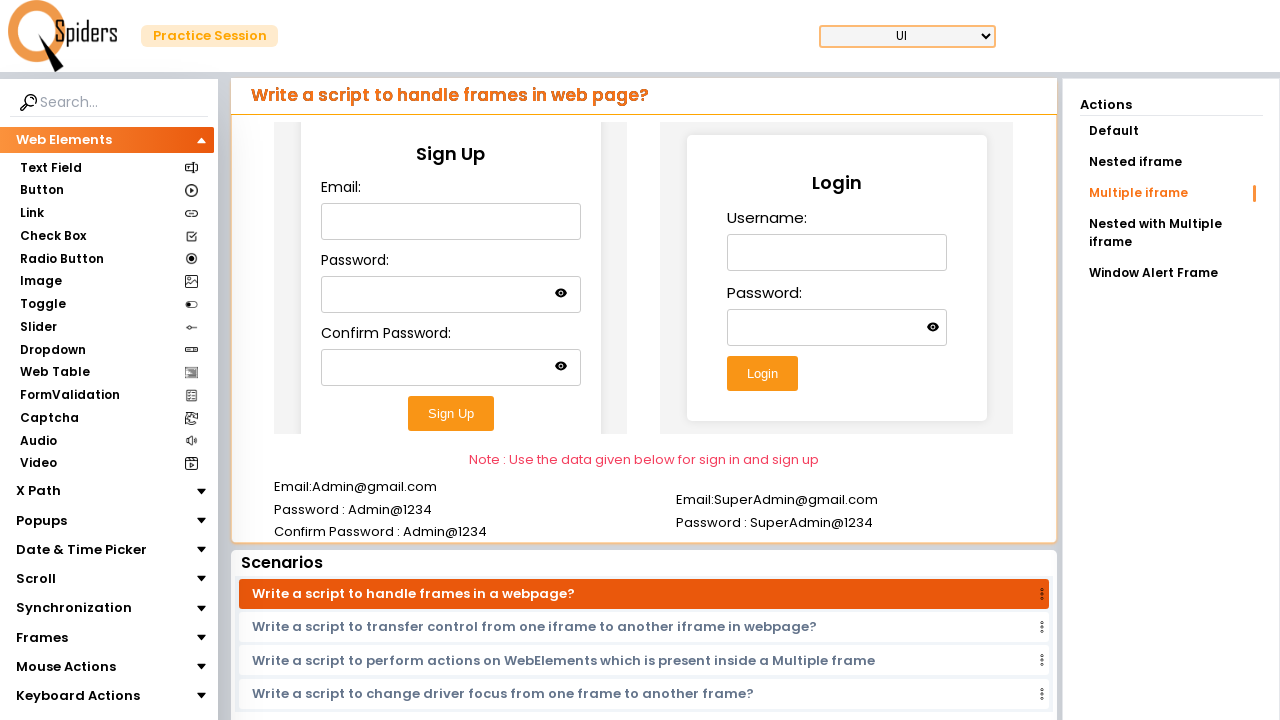

Located confirm password credential element on main page
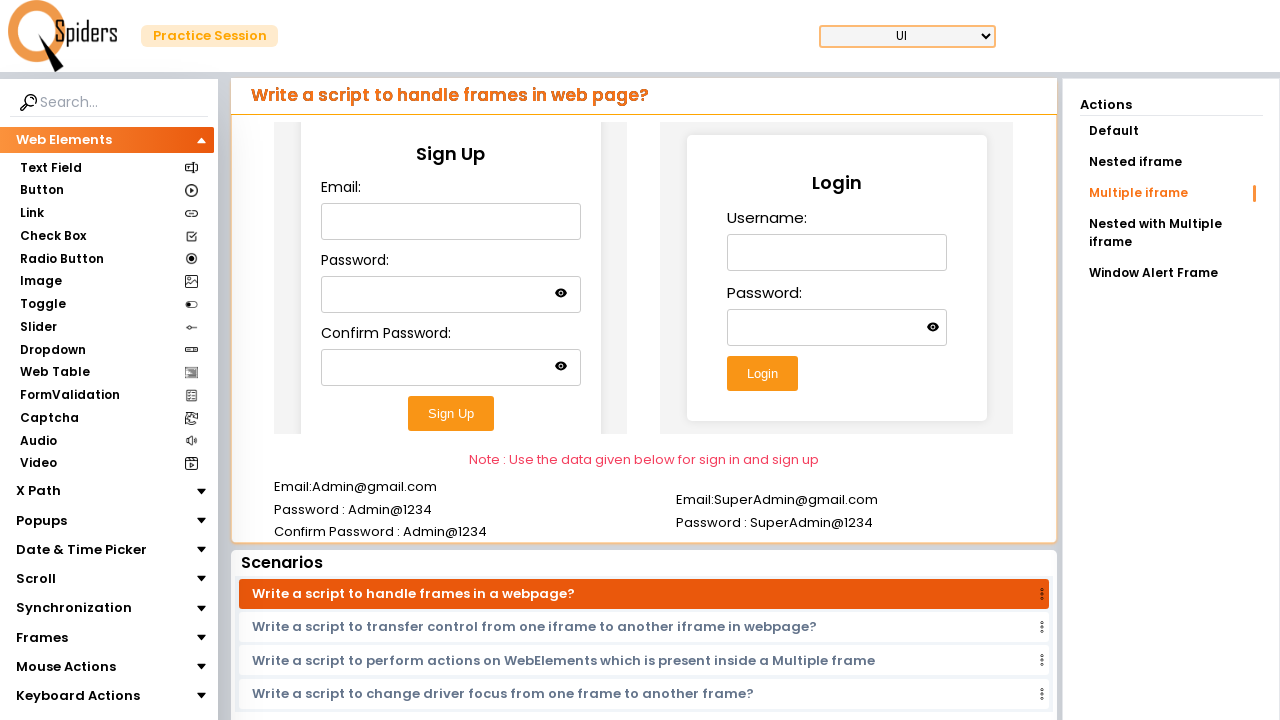

Extracted confirm password from main page: Admin@1234
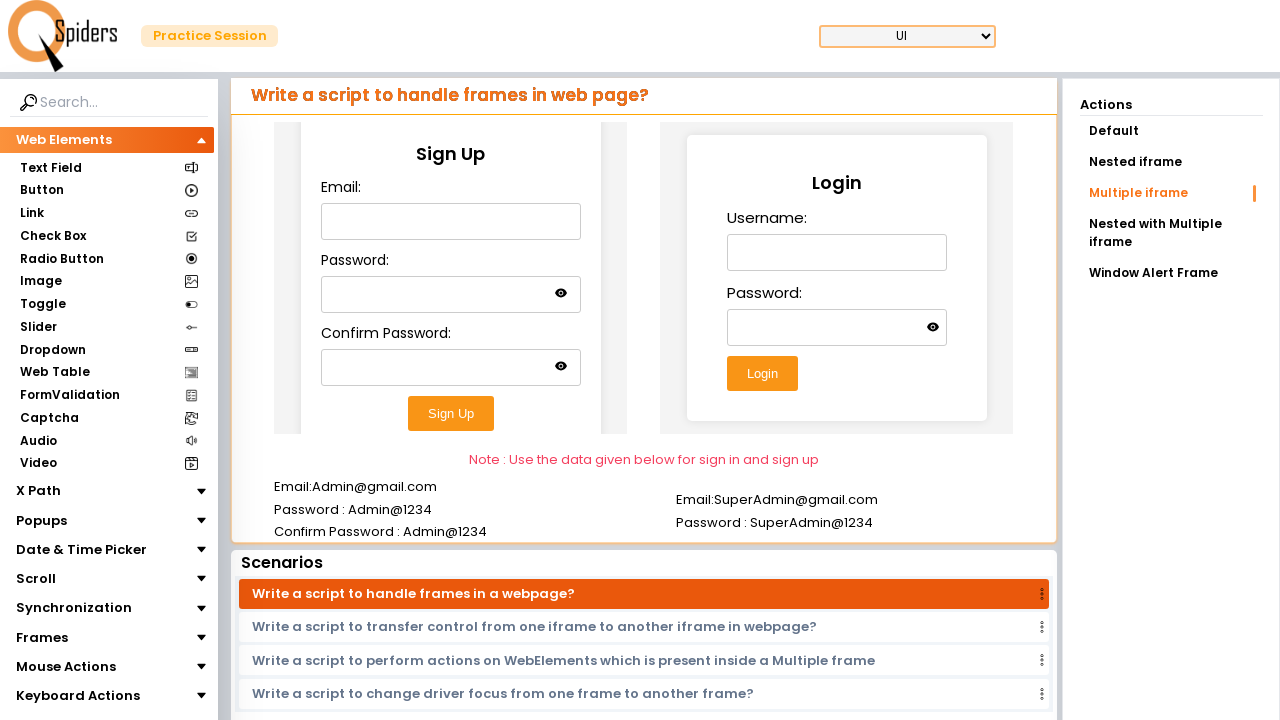

Switched to first iframe for signup form
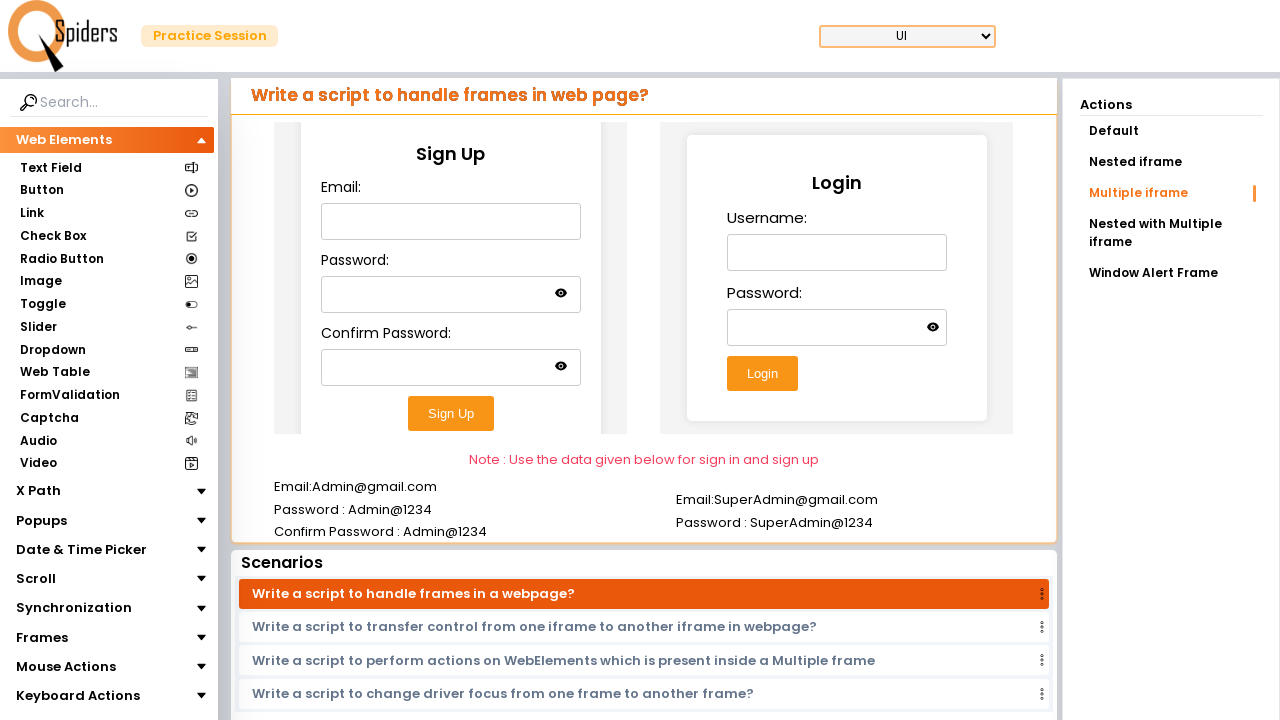

Filled email field in signup form with extracted email on (//iframe)[1] >> internal:control=enter-frame >> #email
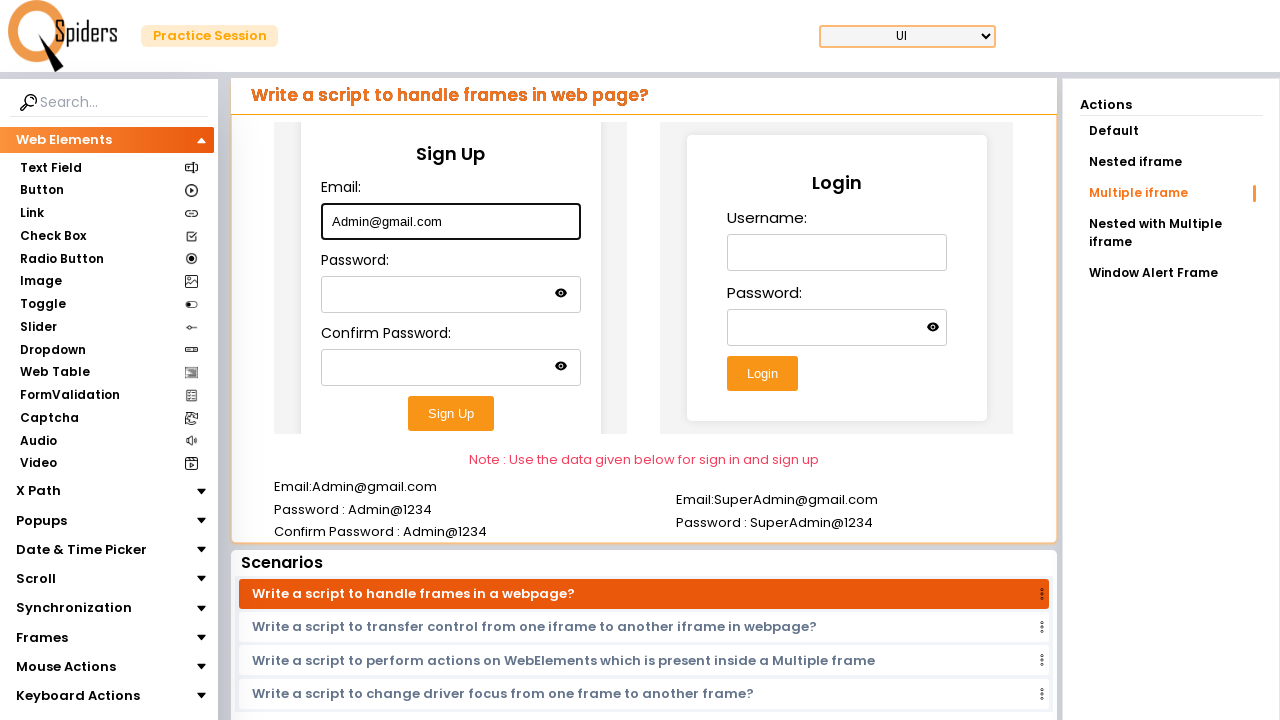

Filled password field in signup form with extracted password on (//iframe)[1] >> internal:control=enter-frame >> #password
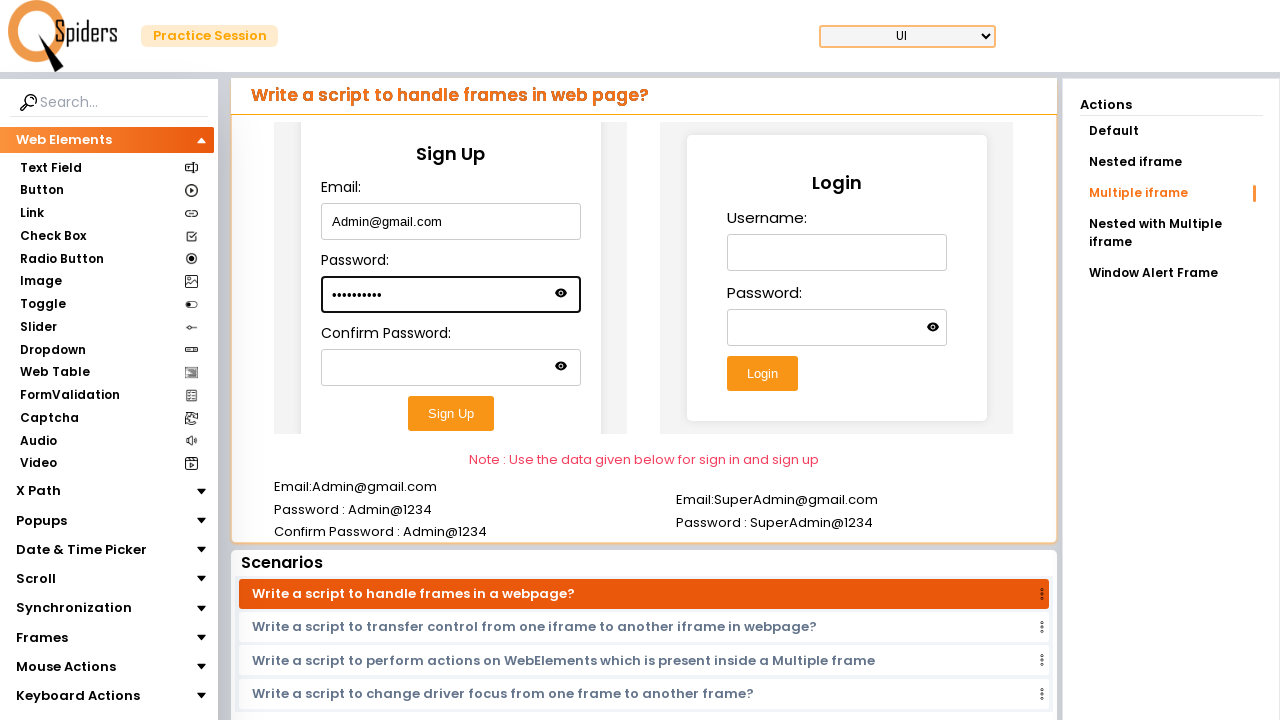

Filled confirm password field in signup form with extracted password on (//iframe)[1] >> internal:control=enter-frame >> #confirm-password
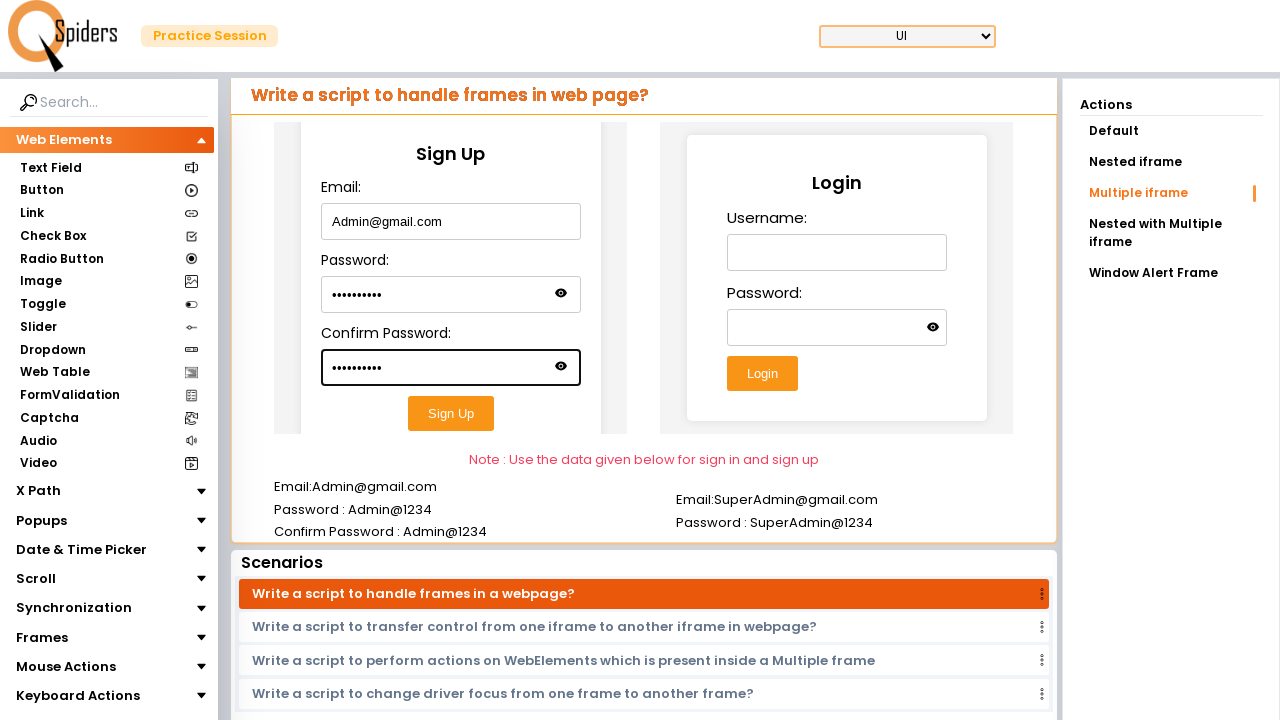

Clicked submit button in signup form at (451, 413) on (//iframe)[1] >> internal:control=enter-frame >> #submitButton
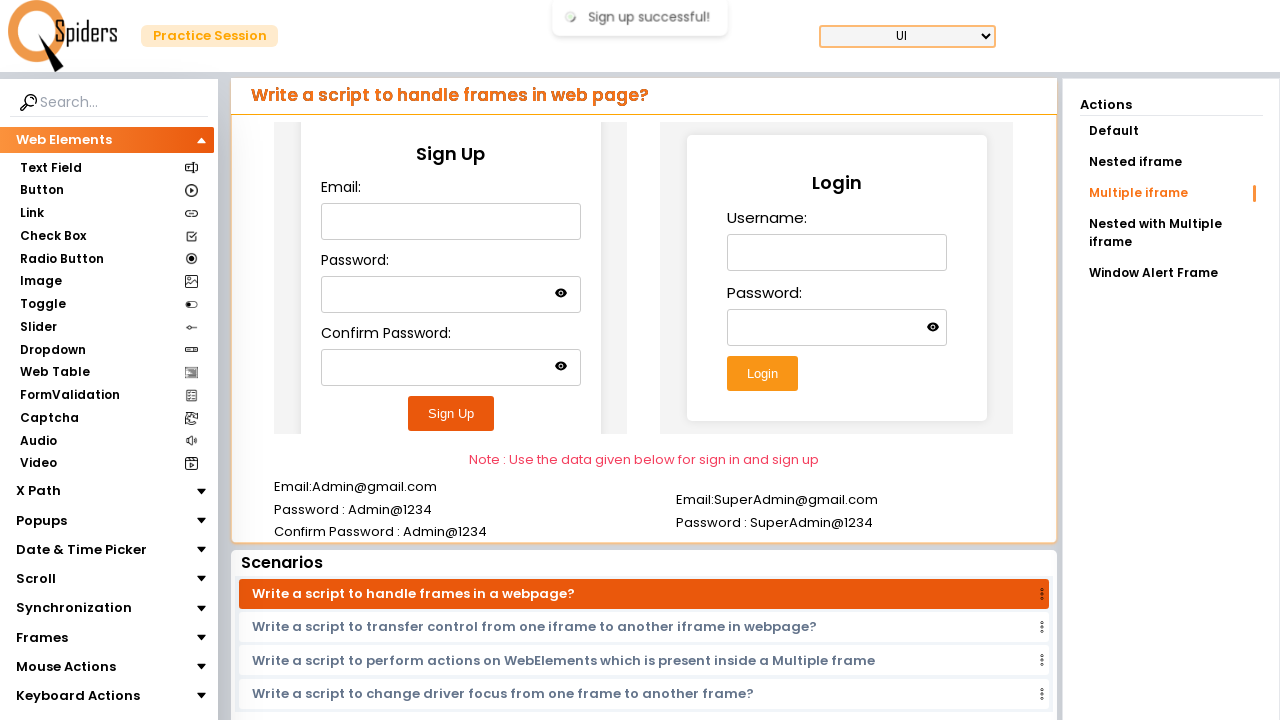

Switched to second iframe for login form
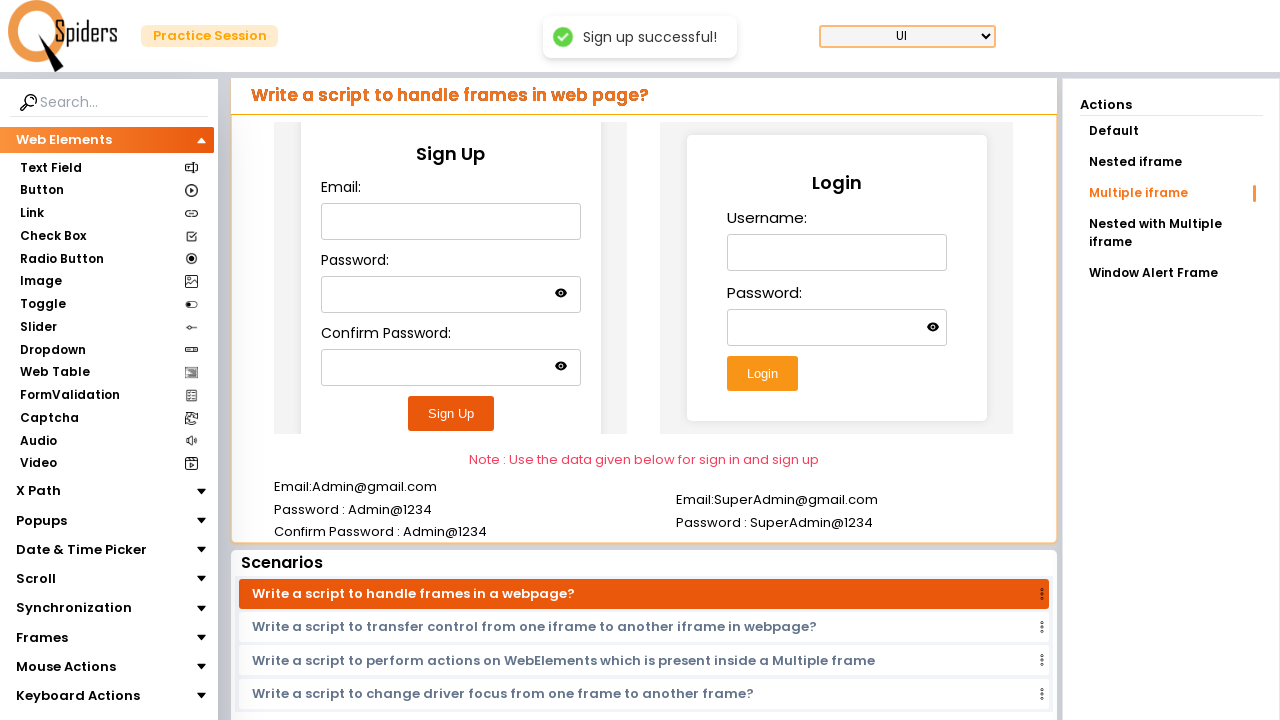

Filled username field in login form with SuperAdmin@gmail.com on (//iframe)[2] >> internal:control=enter-frame >> #username
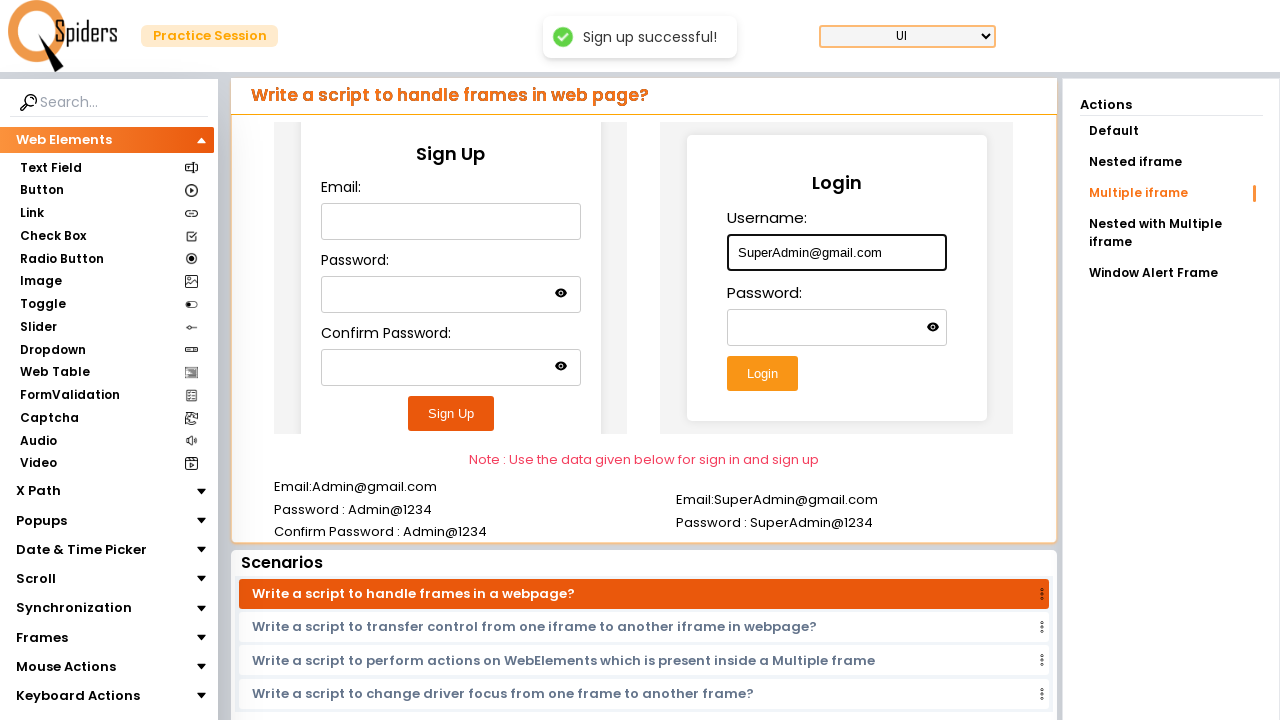

Filled password field in login form with SuperAdmin@1234 on (//iframe)[2] >> internal:control=enter-frame >> #password
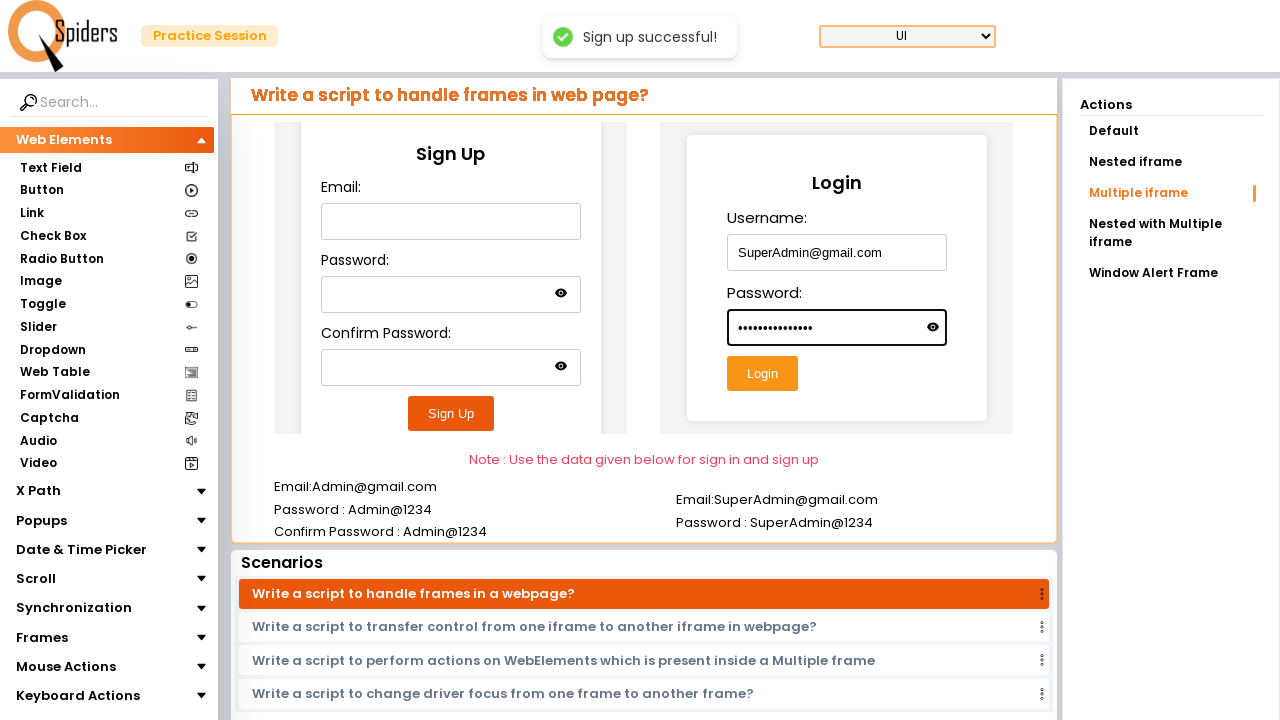

Clicked submit button in login form at (762, 374) on (//iframe)[2] >> internal:control=enter-frame >> #submitButton
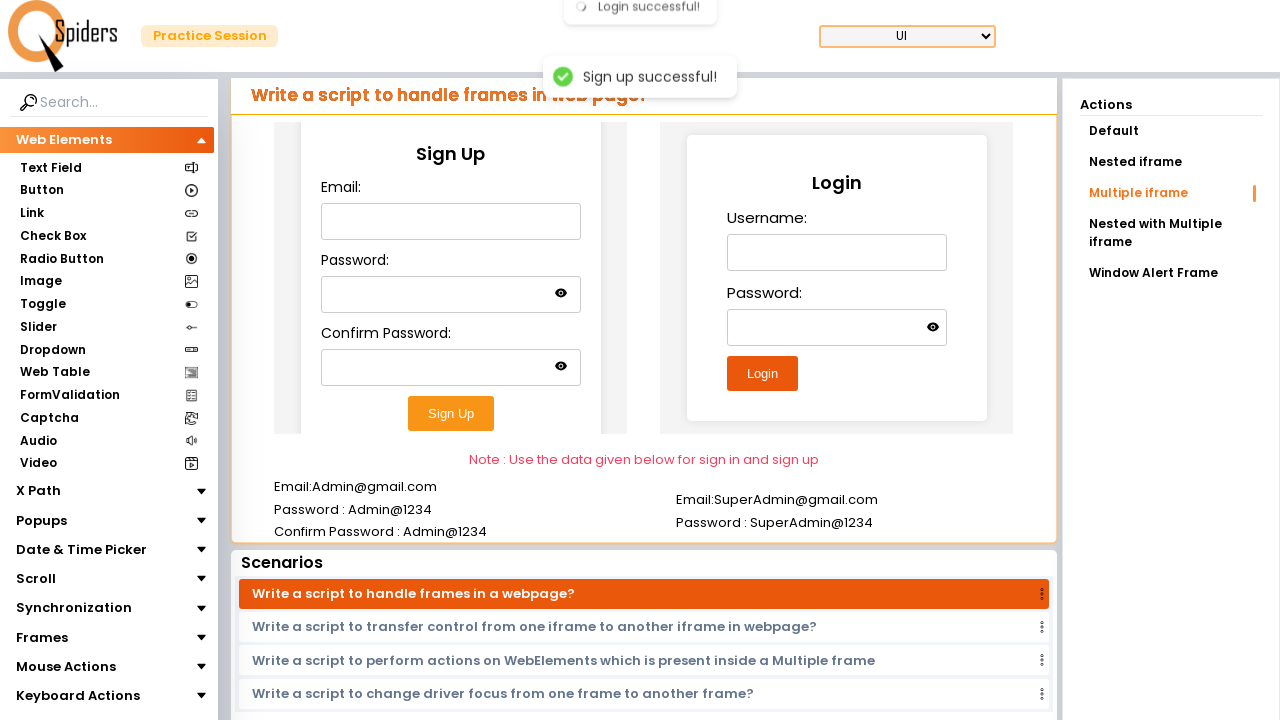

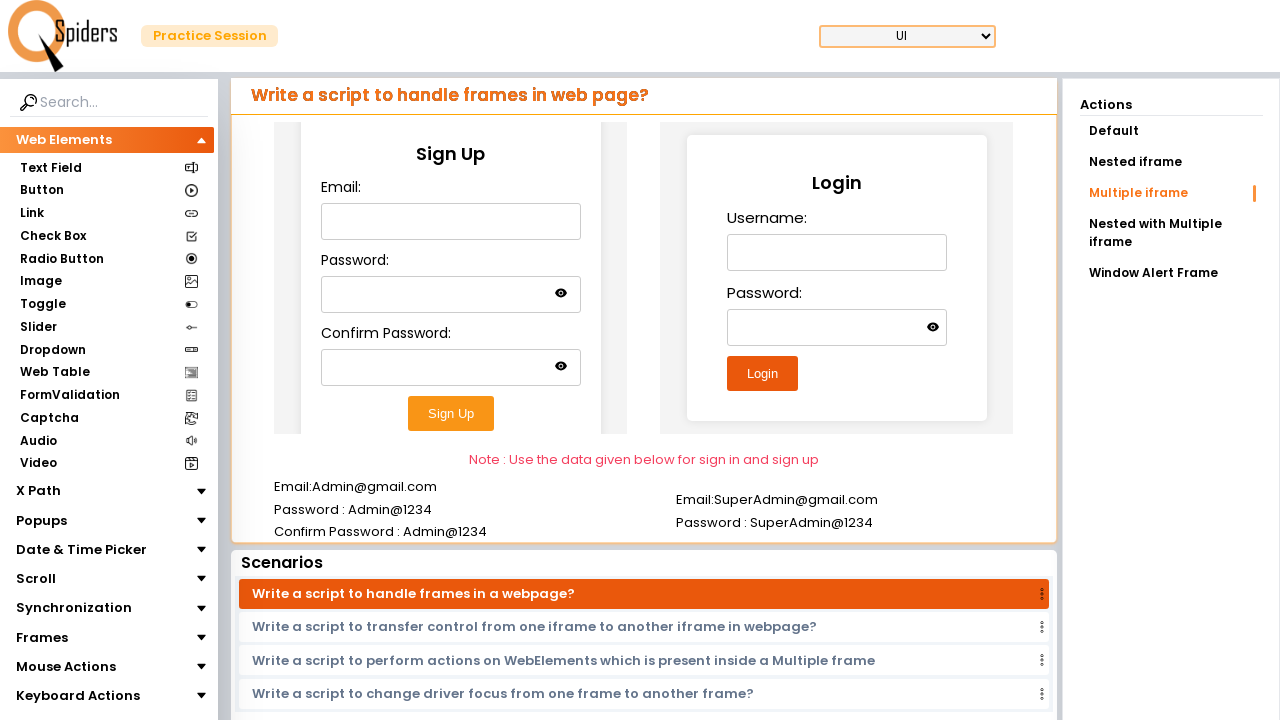